Navigates to a practice website and clicks on the "A/B Testing" link to test link navigation functionality

Starting URL: https://practice.cydeo.com/

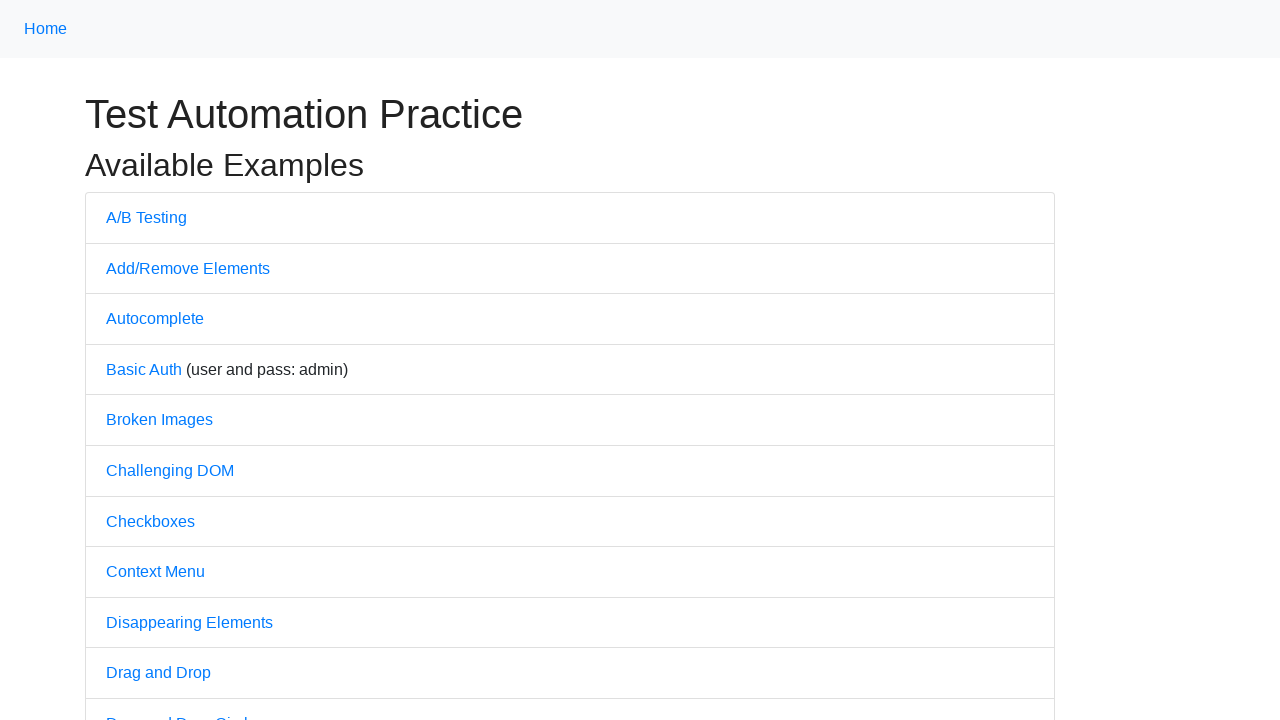

Navigated to practice website at https://practice.cydeo.com/
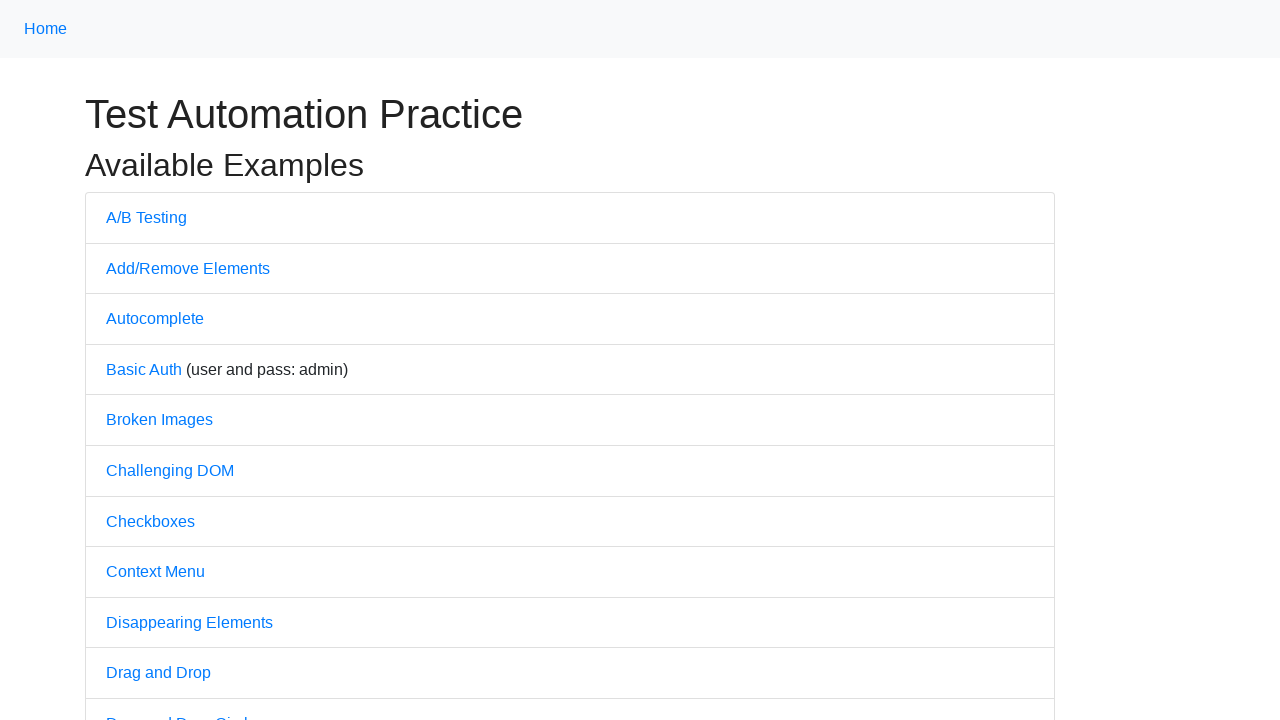

Clicked on the 'A/B Testing' link to test link navigation functionality at (146, 217) on text=A/B Testing
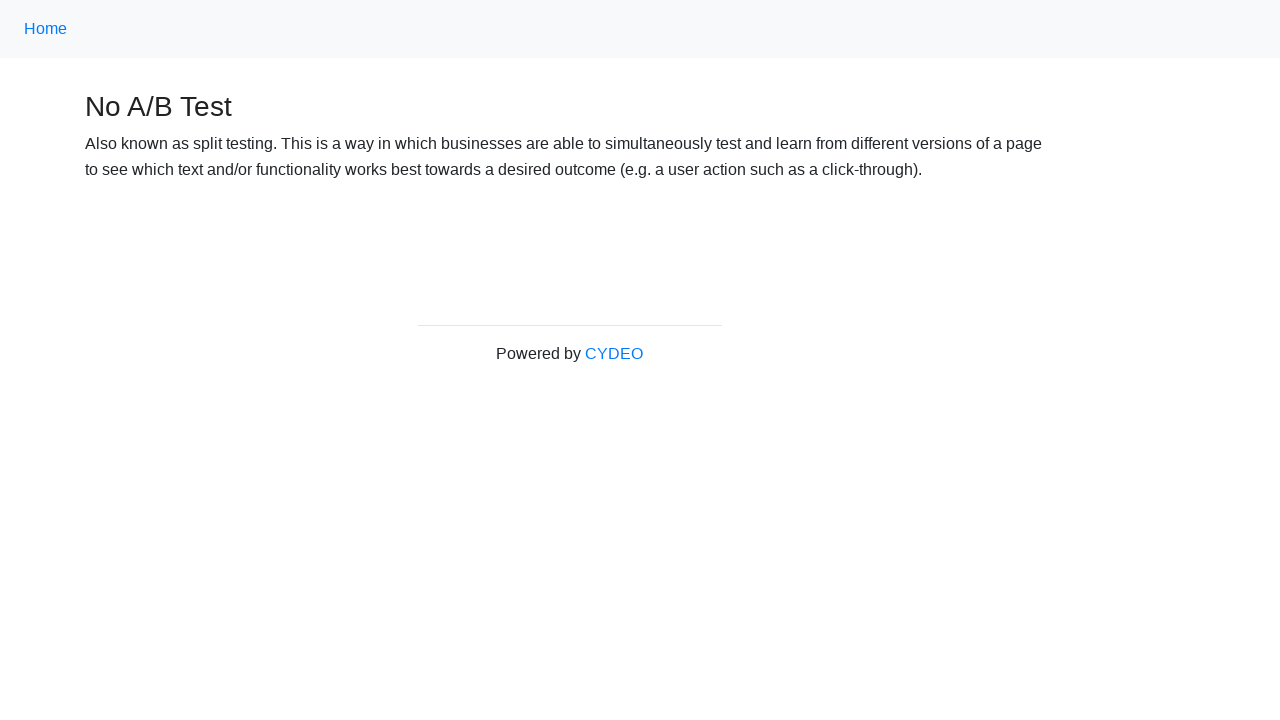

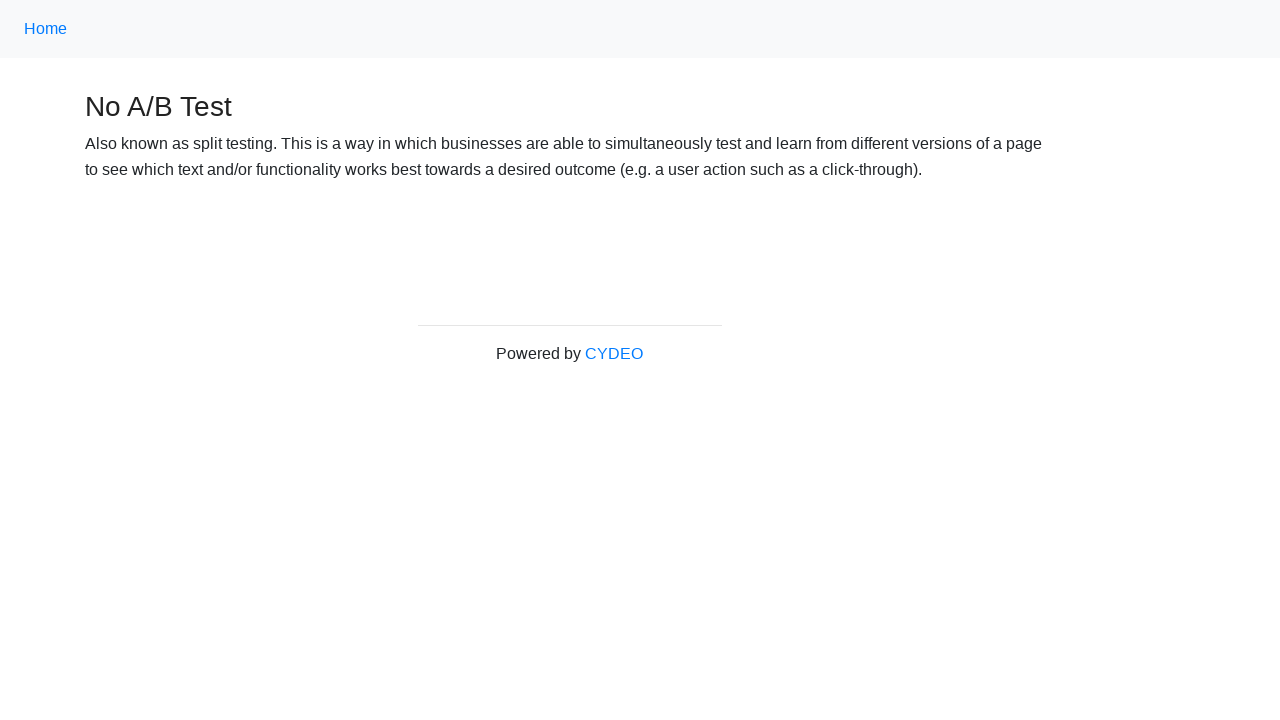